Tests the date picker functionality by clearing the input field and entering a specific date, then verifying the date was set correctly

Starting URL: https://demoqa.com/date-picker

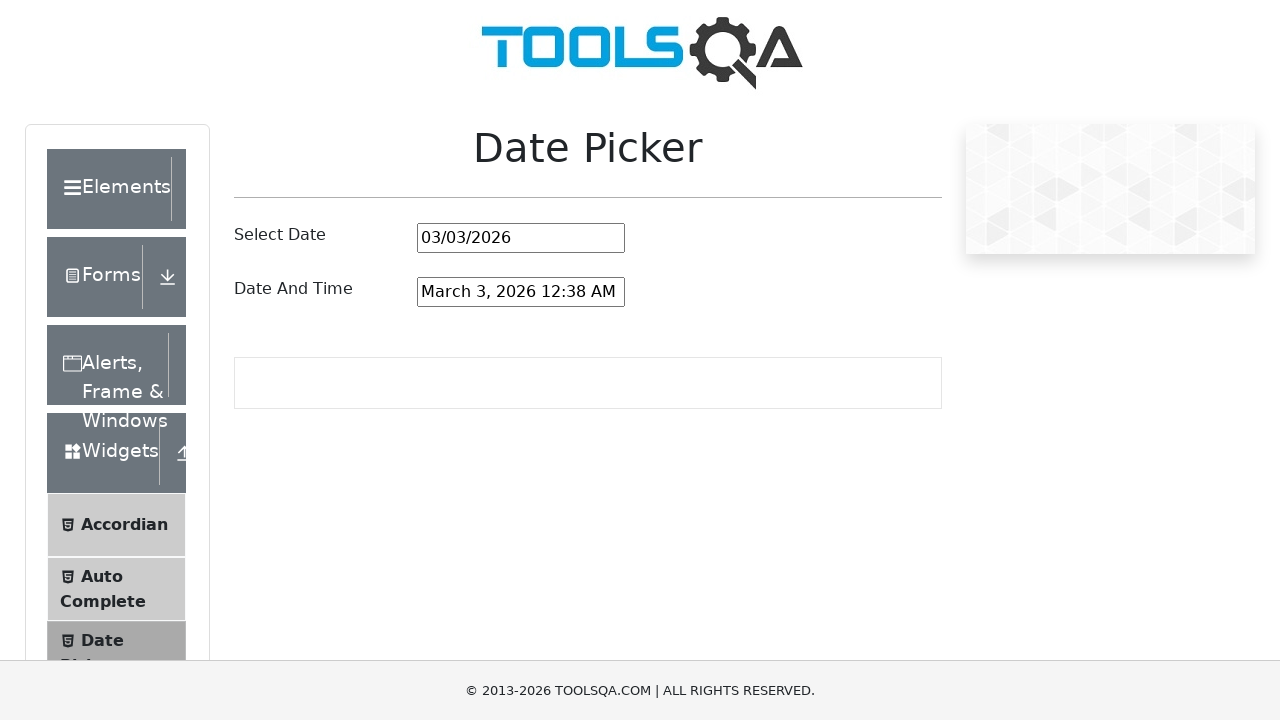

Located date picker input field
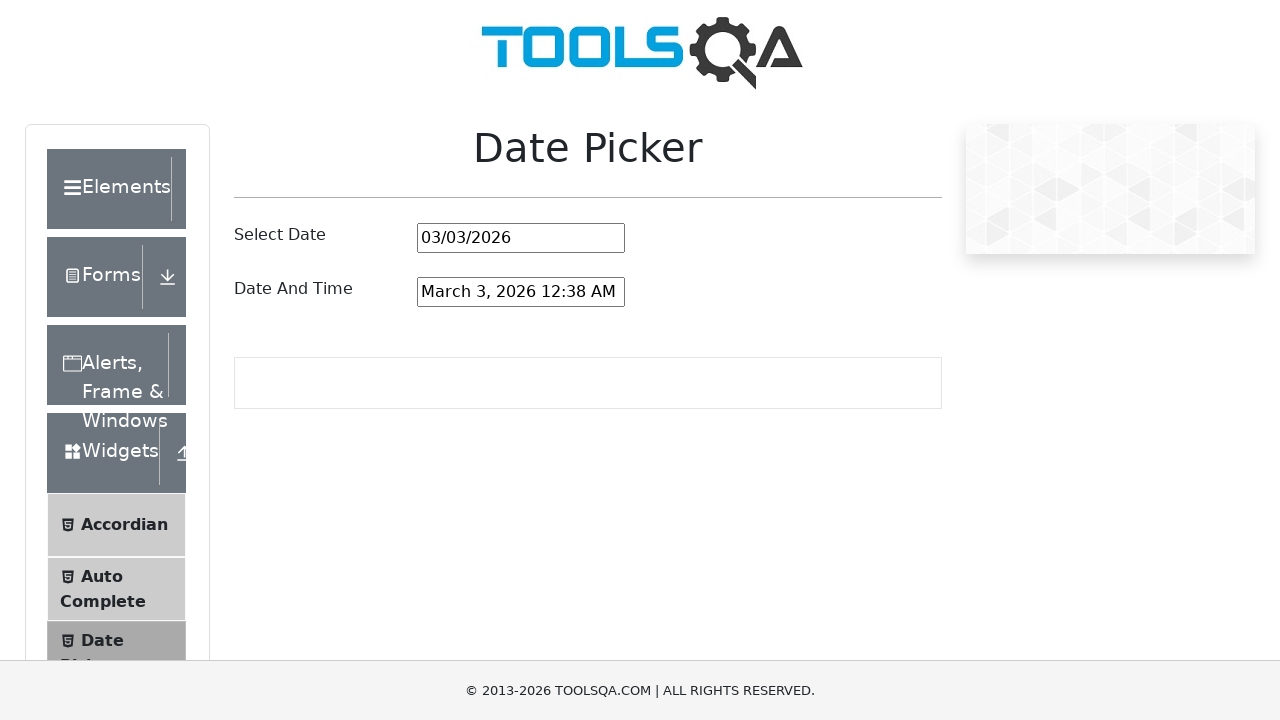

Cleared the date input field on #datePickerMonthYearInput
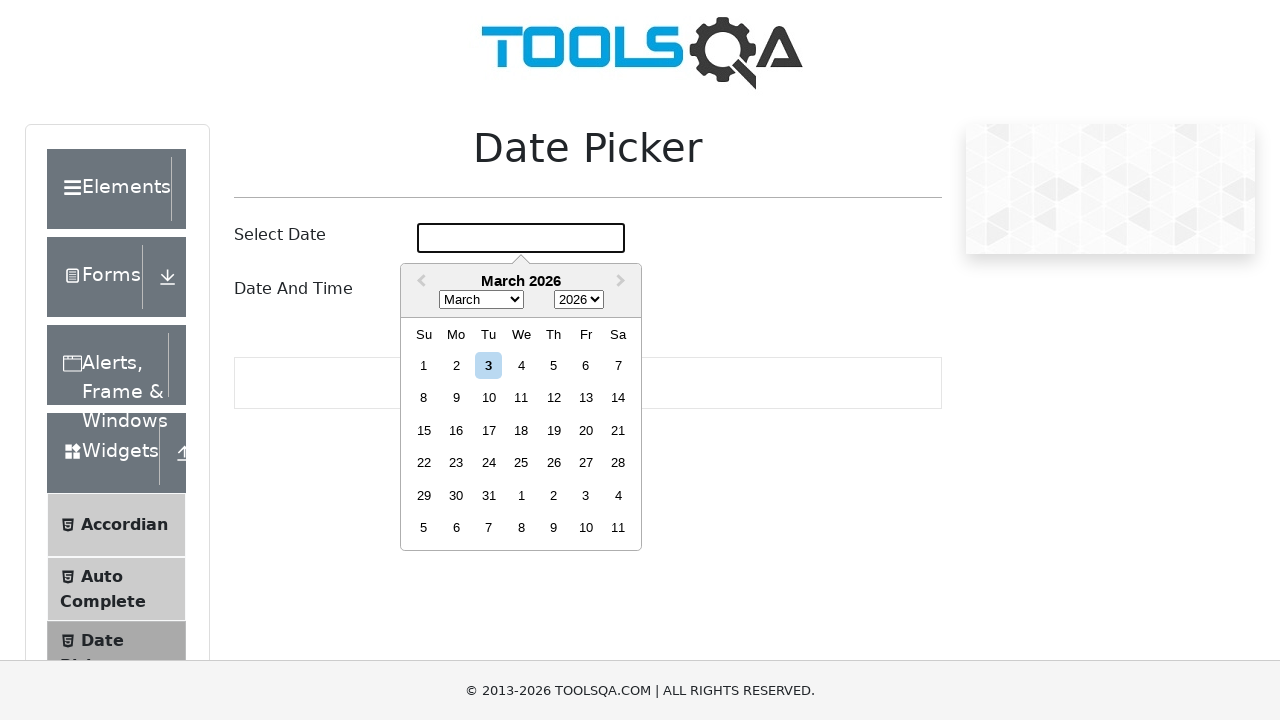

Filled date input field with '08/25/2025' on #datePickerMonthYearInput
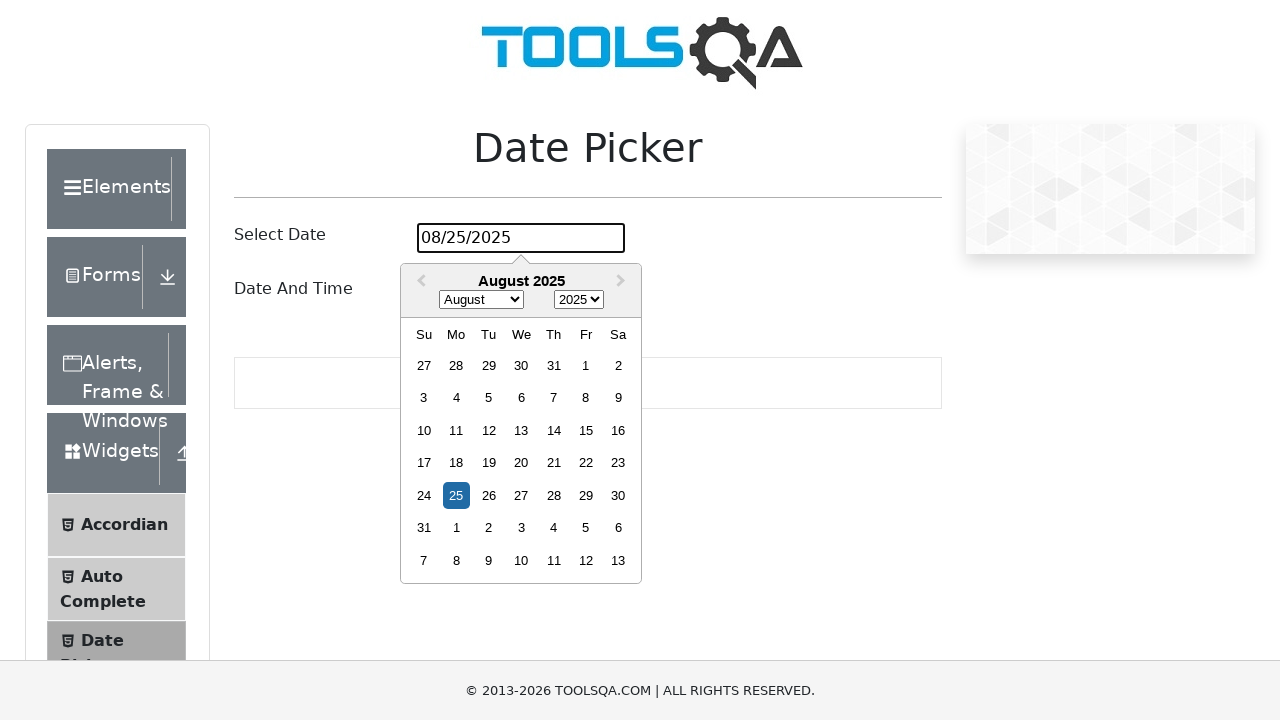

Waited 1000ms for date to be set
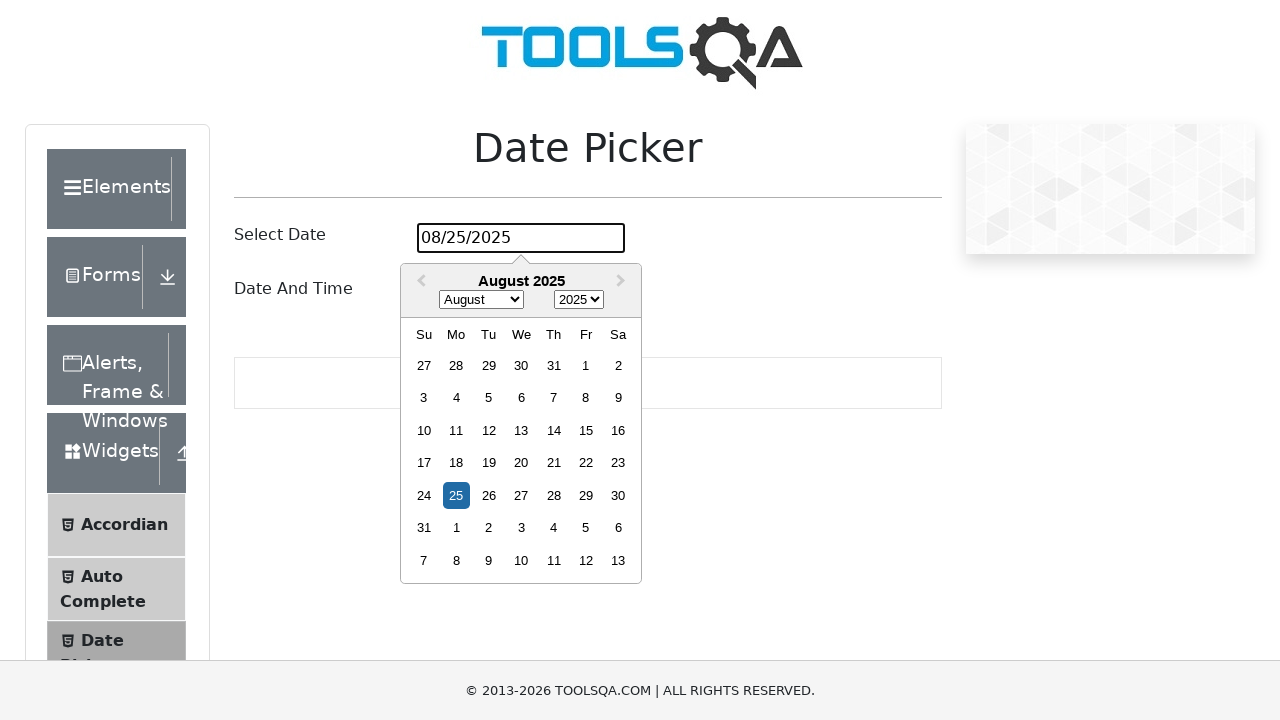

Verified that '2025' is present in the date input value
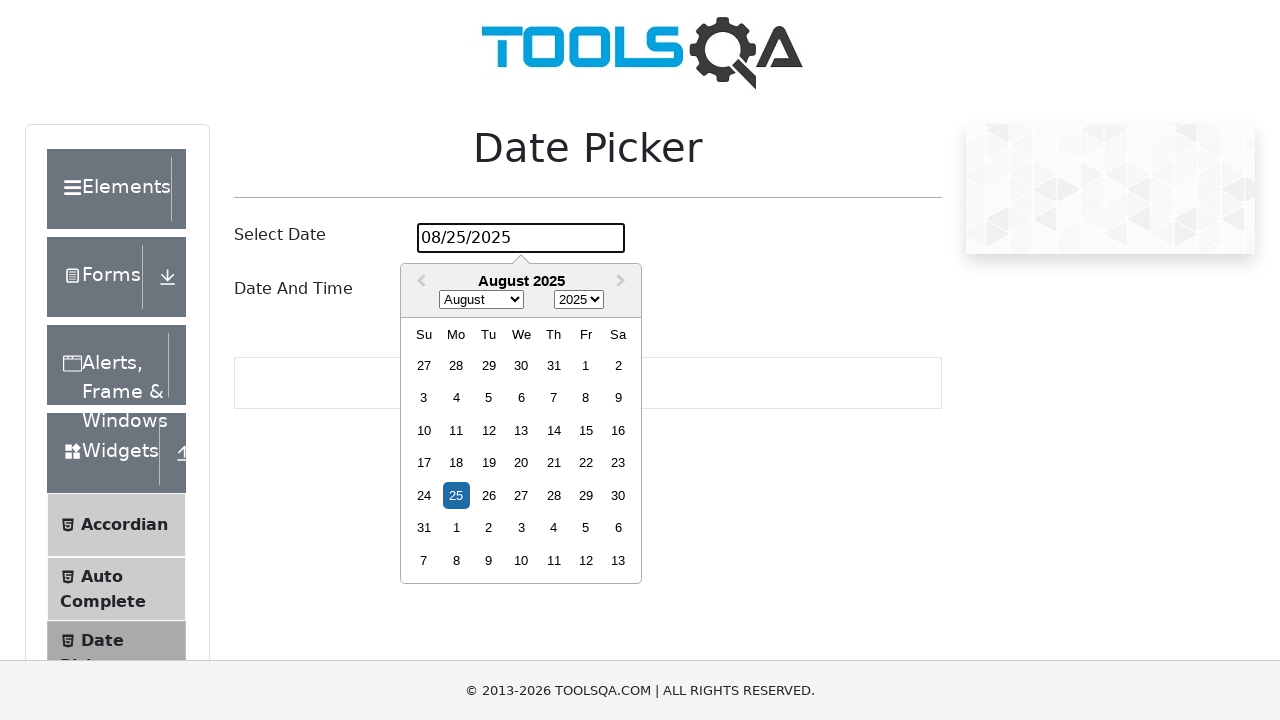

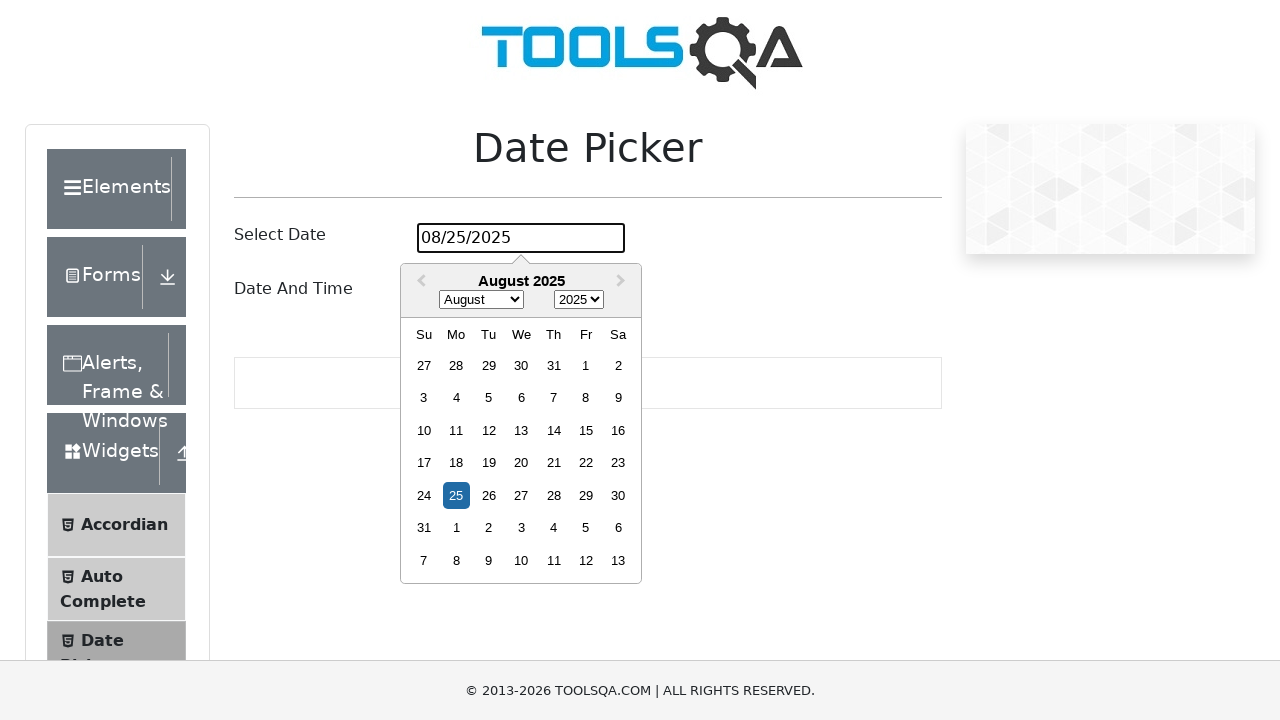